Tests autocomplete dropdown functionality by typing a partial country name, waiting for suggestions to appear, and selecting "India" from the dropdown list

Starting URL: https://rahulshettyacademy.com/dropdownsPractise/

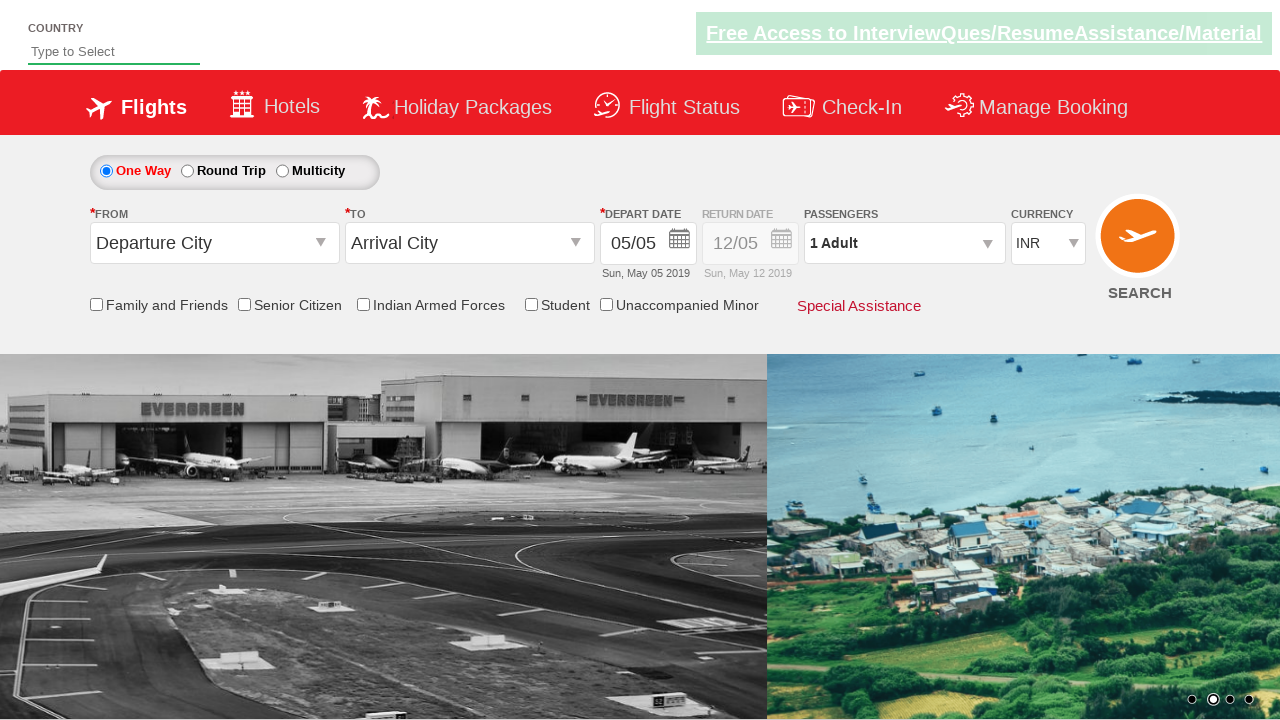

Typed 'ind' in autocomplete field to search for countries on #autosuggest
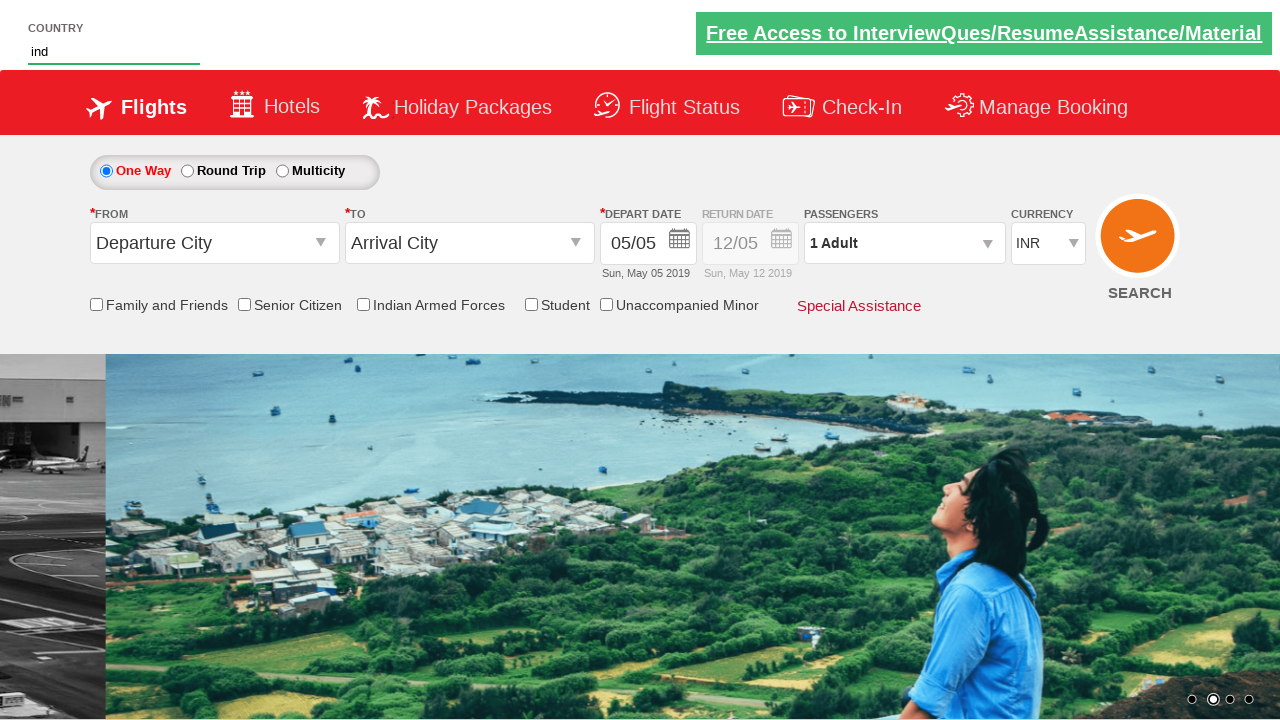

Autocomplete suggestions dropdown appeared
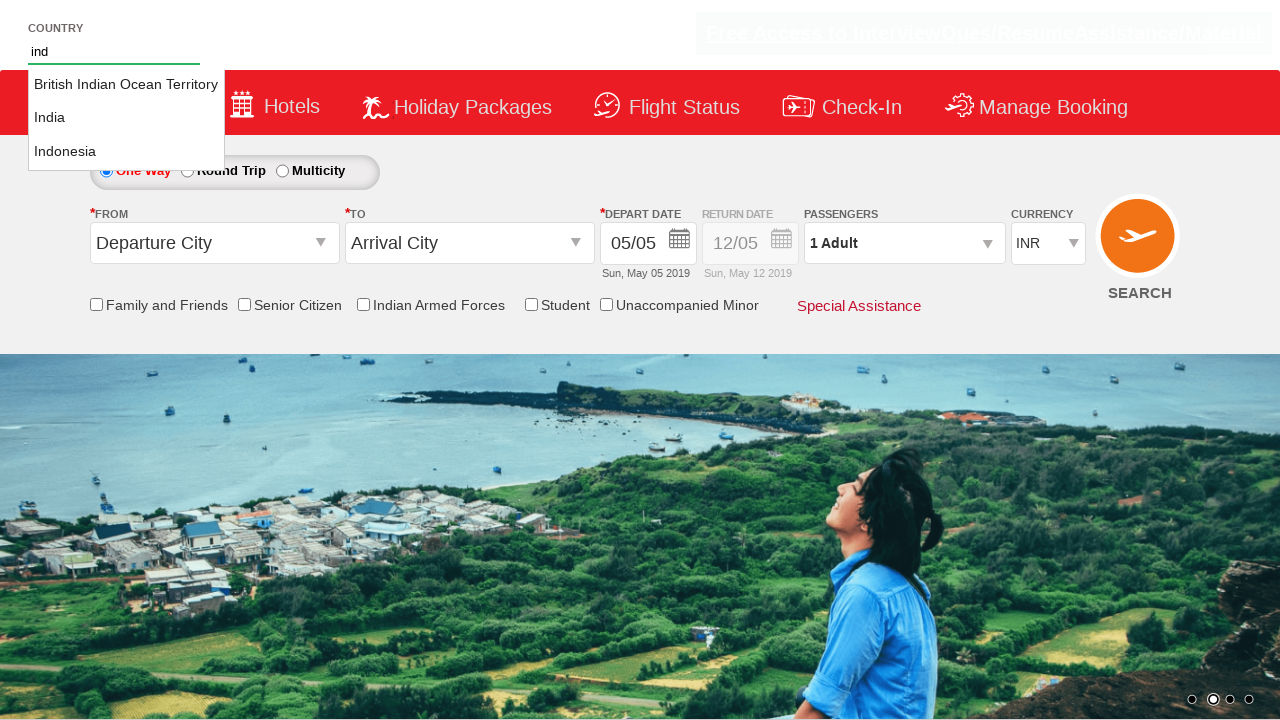

Retrieved all country suggestions from dropdown
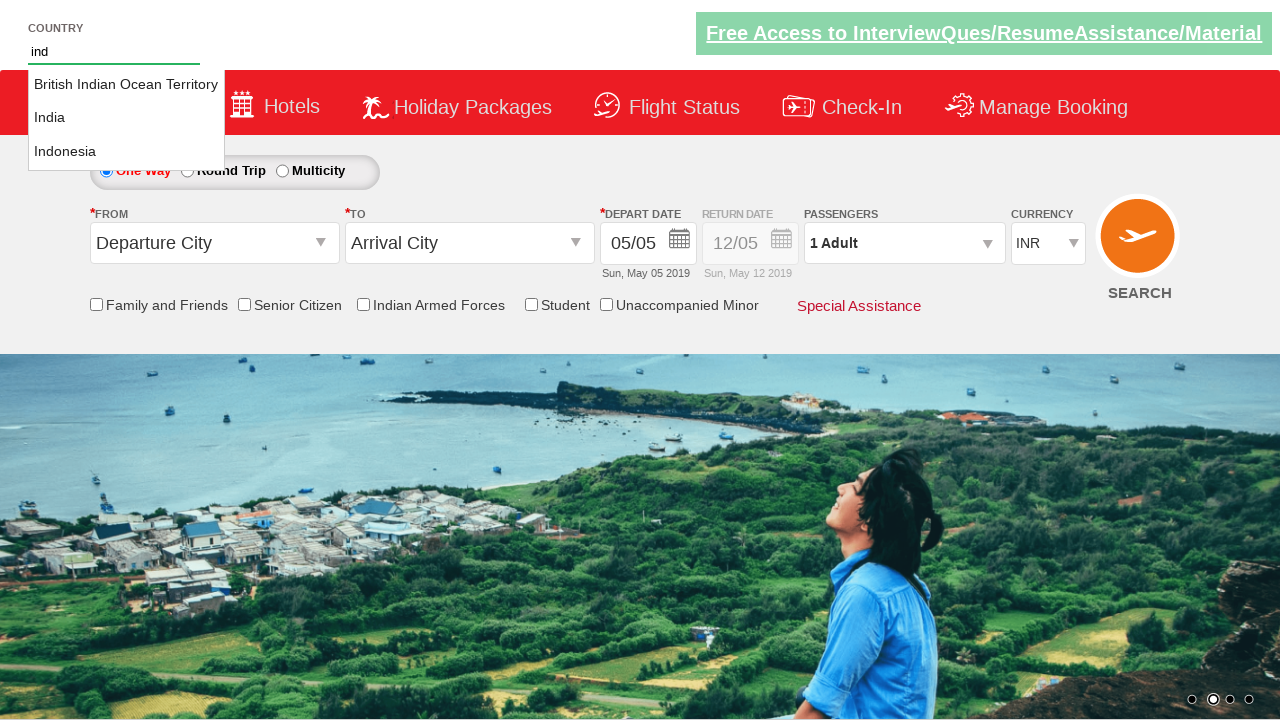

Selected 'India' from autocomplete suggestions at (126, 118) on li.ui-menu-item a >> nth=1
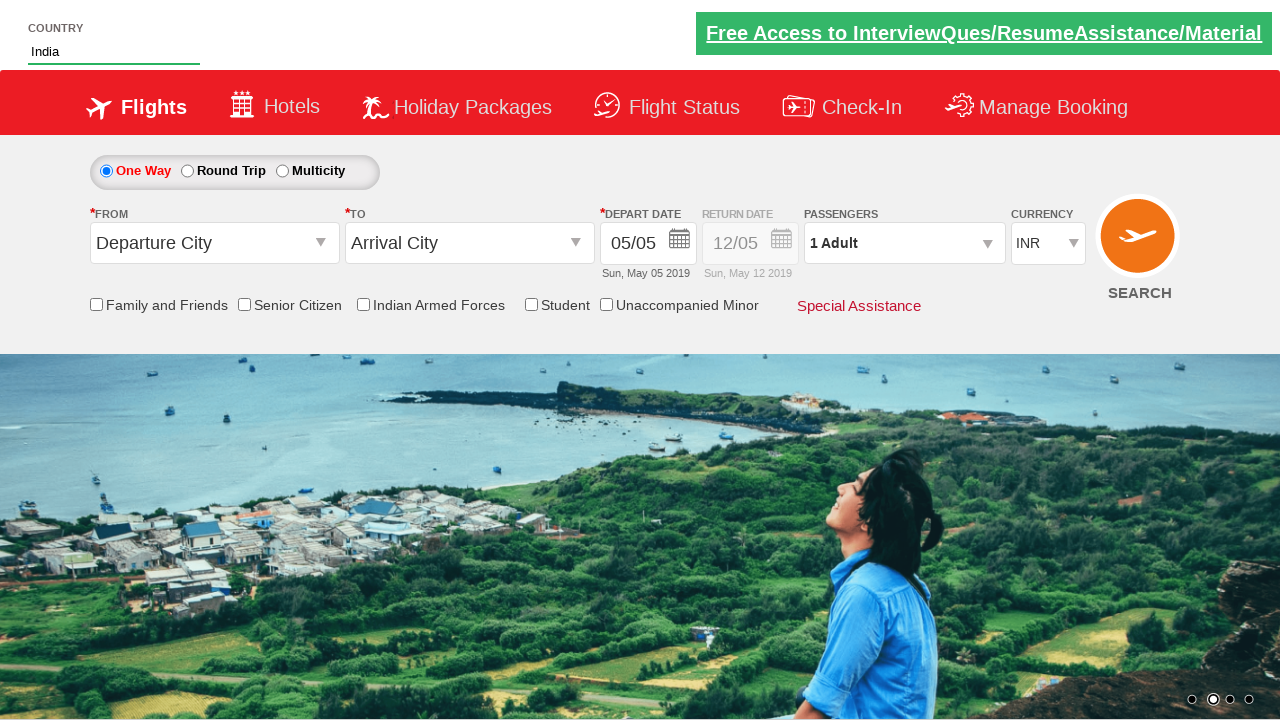

Verified that 'India' is now displayed in the autocomplete field
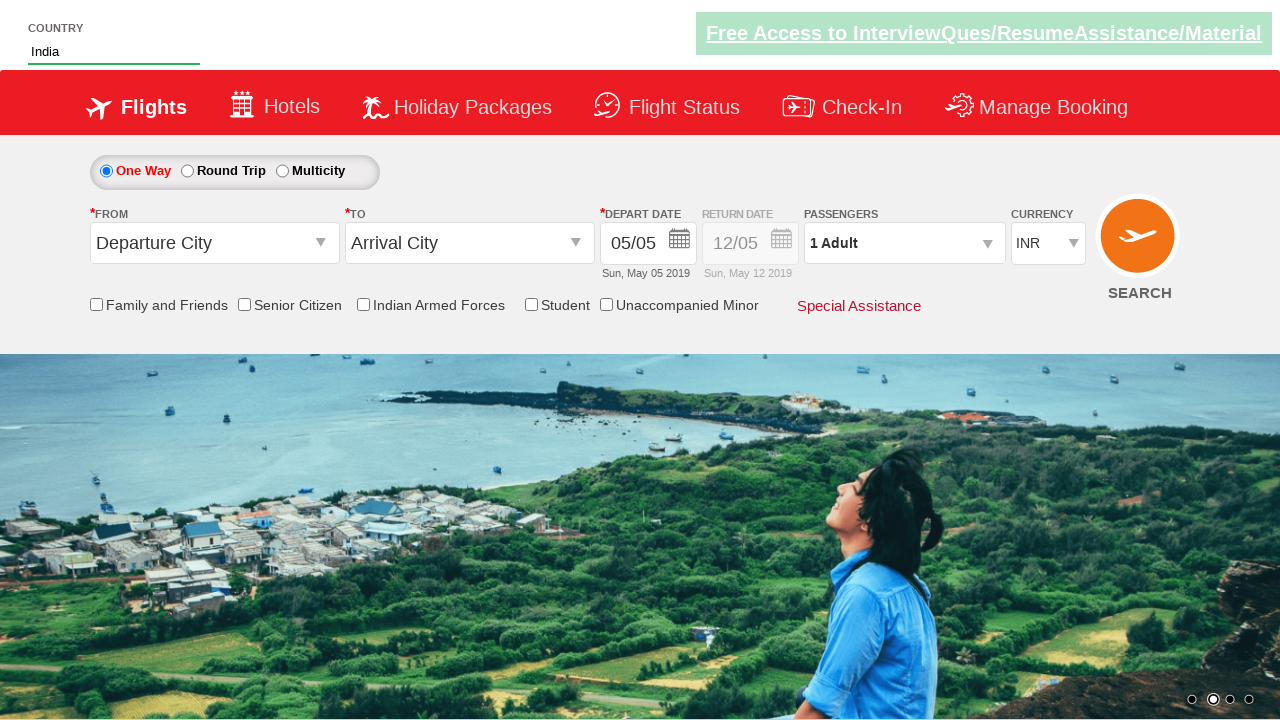

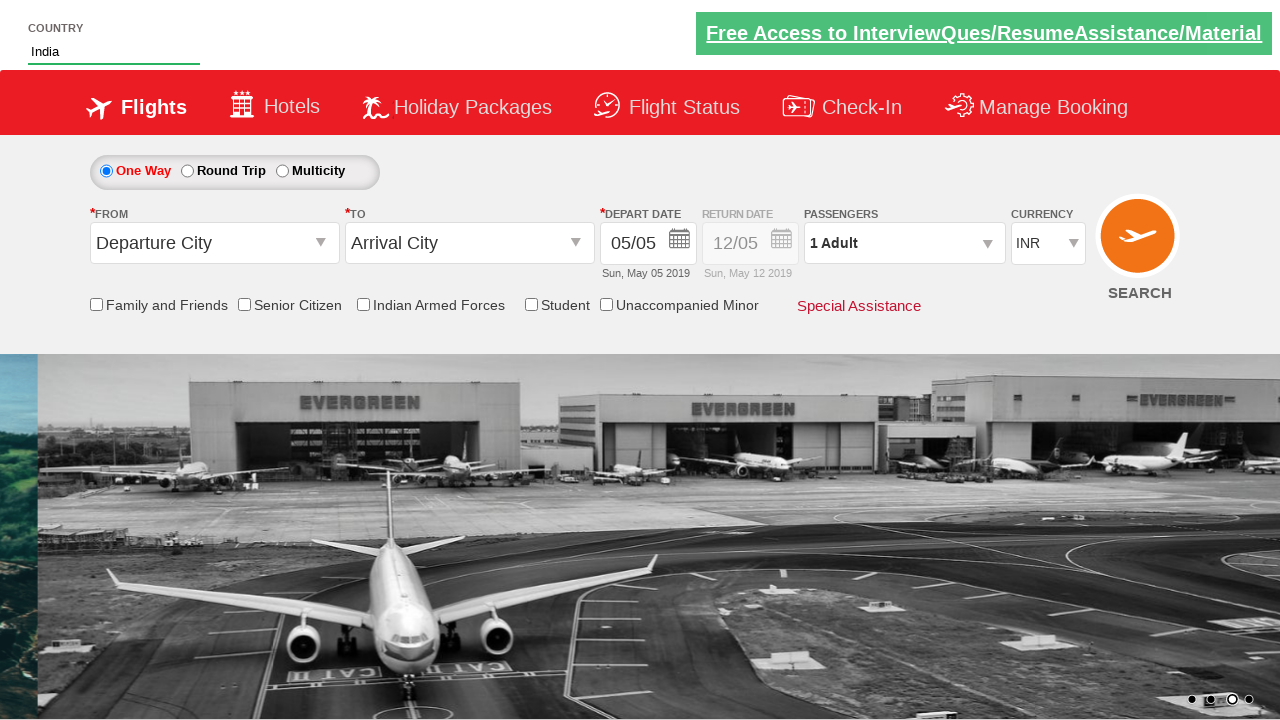